Tests right-click context menu functionality by performing a context click on a button element

Starting URL: https://swisnl.github.io/jQuery-contextMenu/demo.html

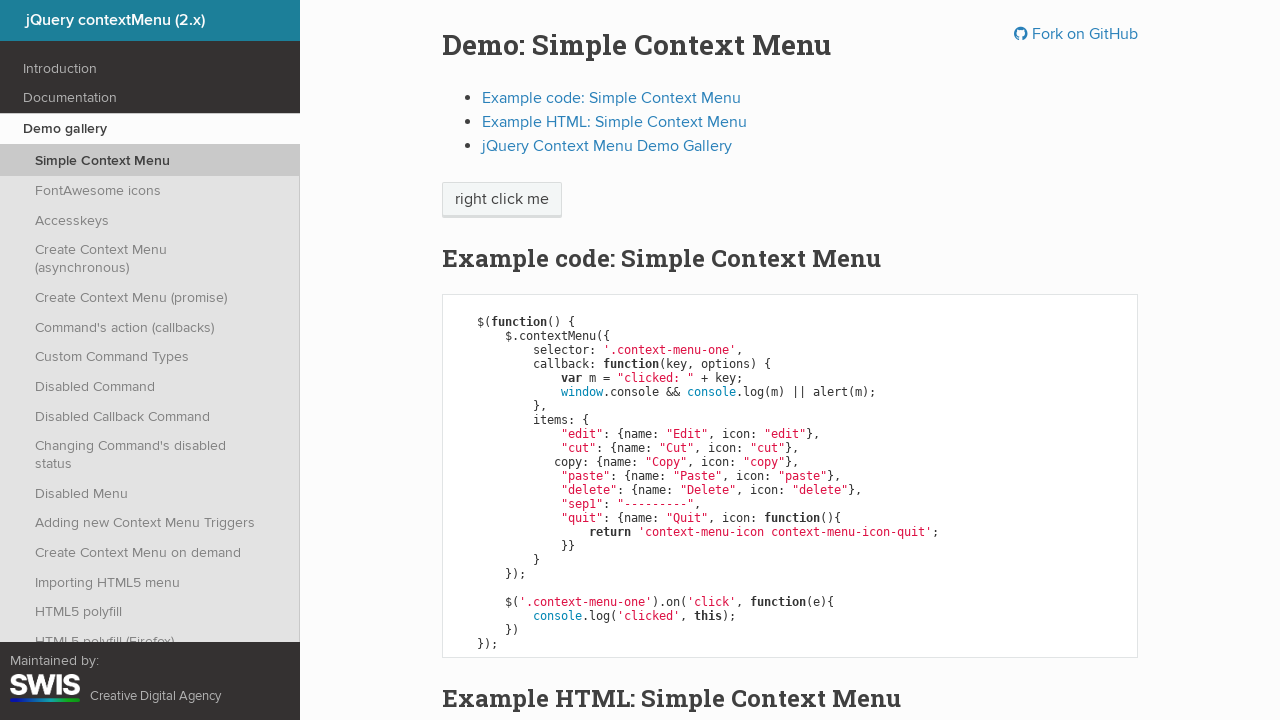

Located the context menu trigger button element
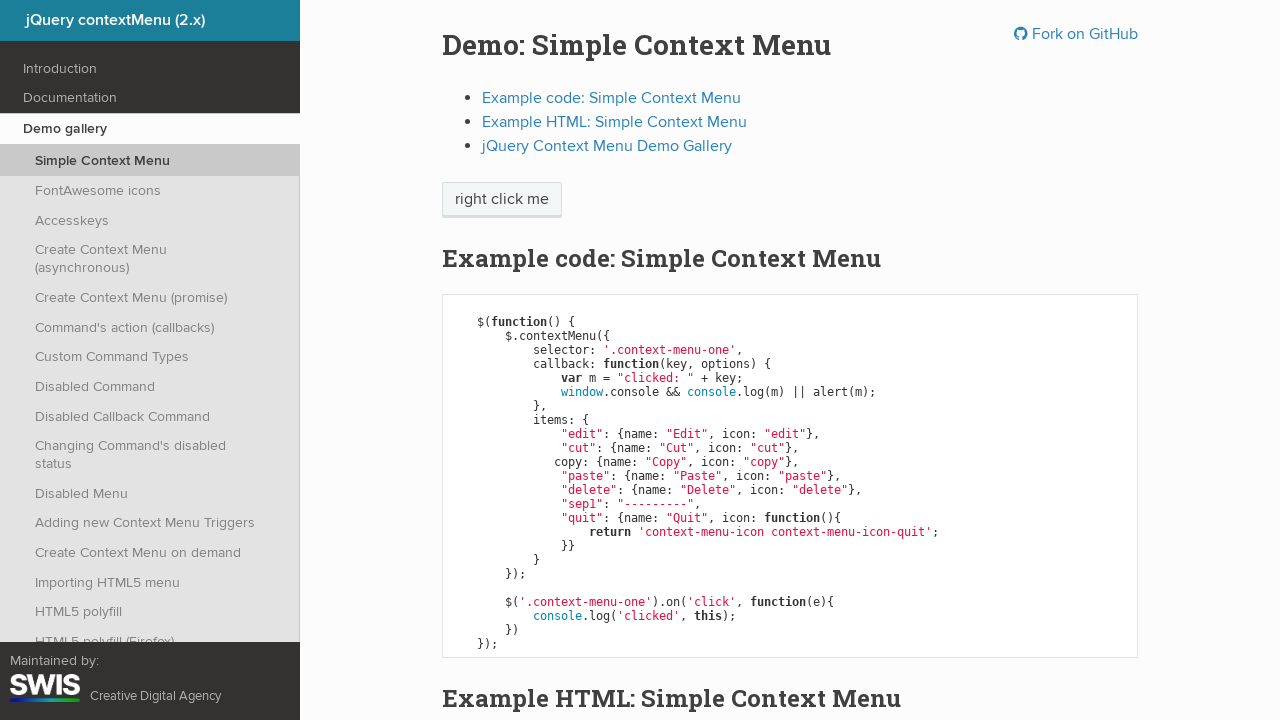

Performed right-click on the context menu trigger button at (502, 200) on span.context-menu-one.btn.btn-neutral
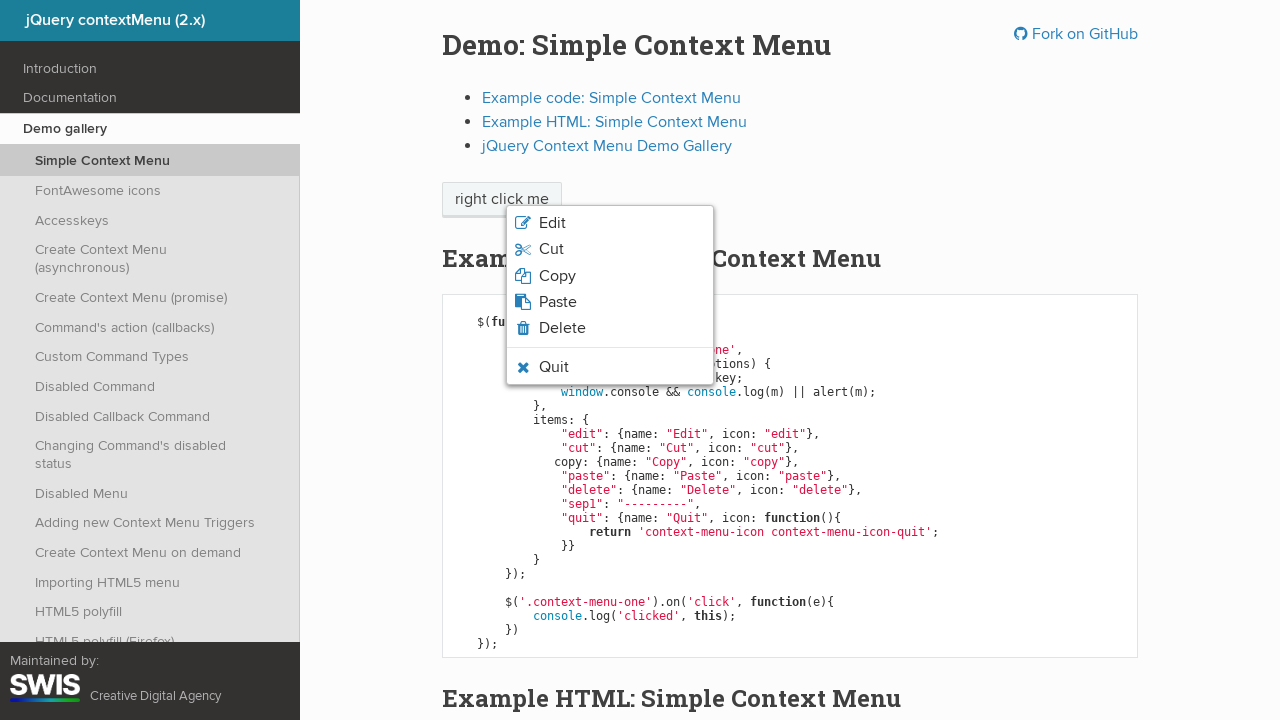

Waited for context menu to appear
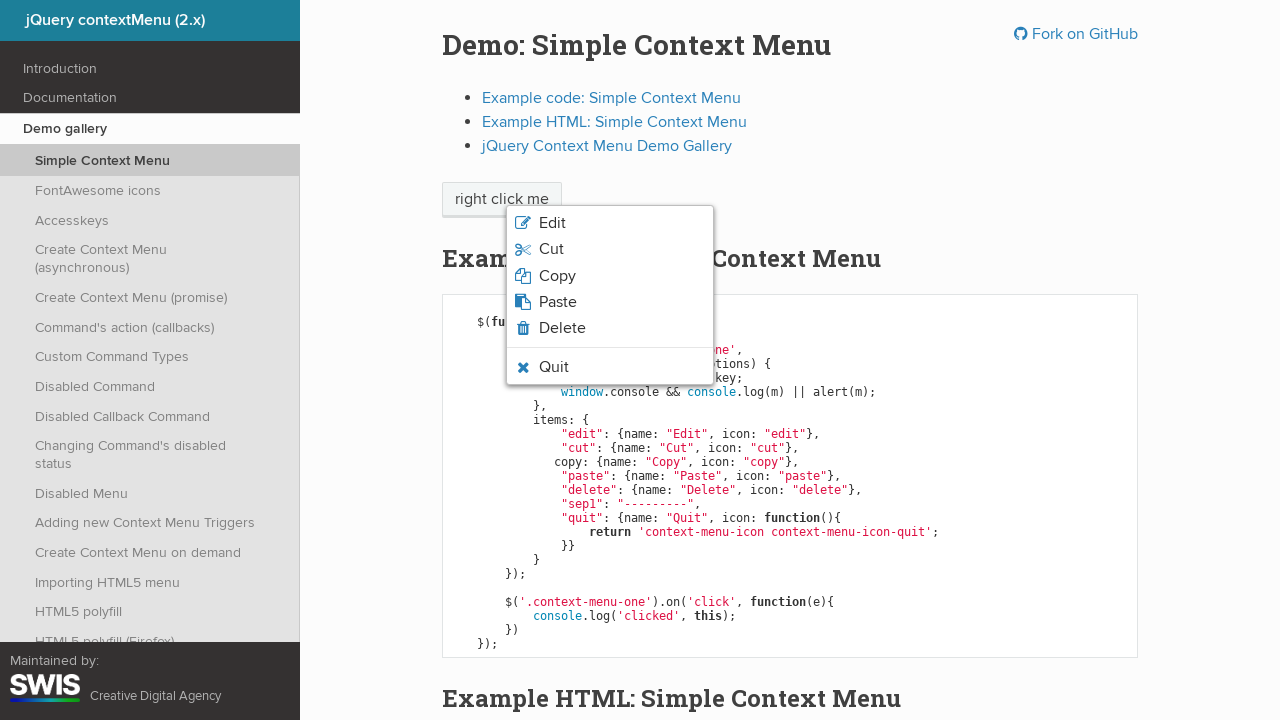

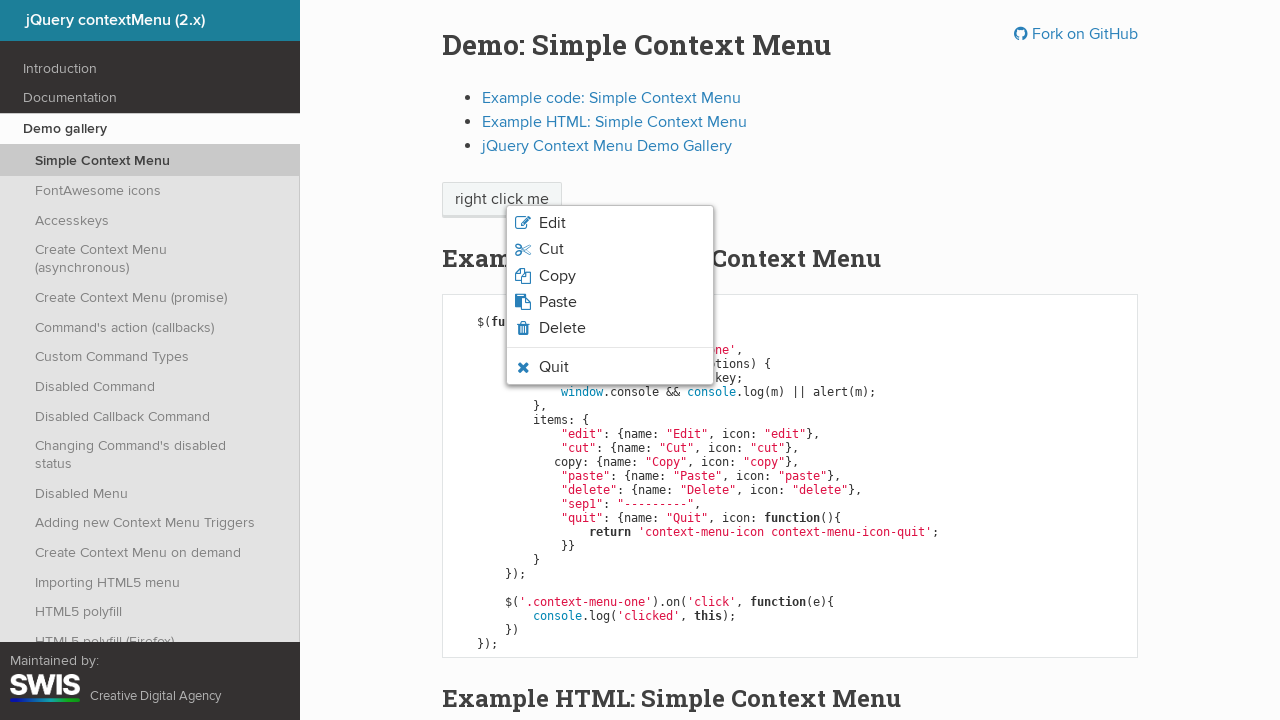